Tests registration form by filling required fields (first name, last name, email) and verifying successful registration message

Starting URL: http://suninjuly.github.io/registration1.html

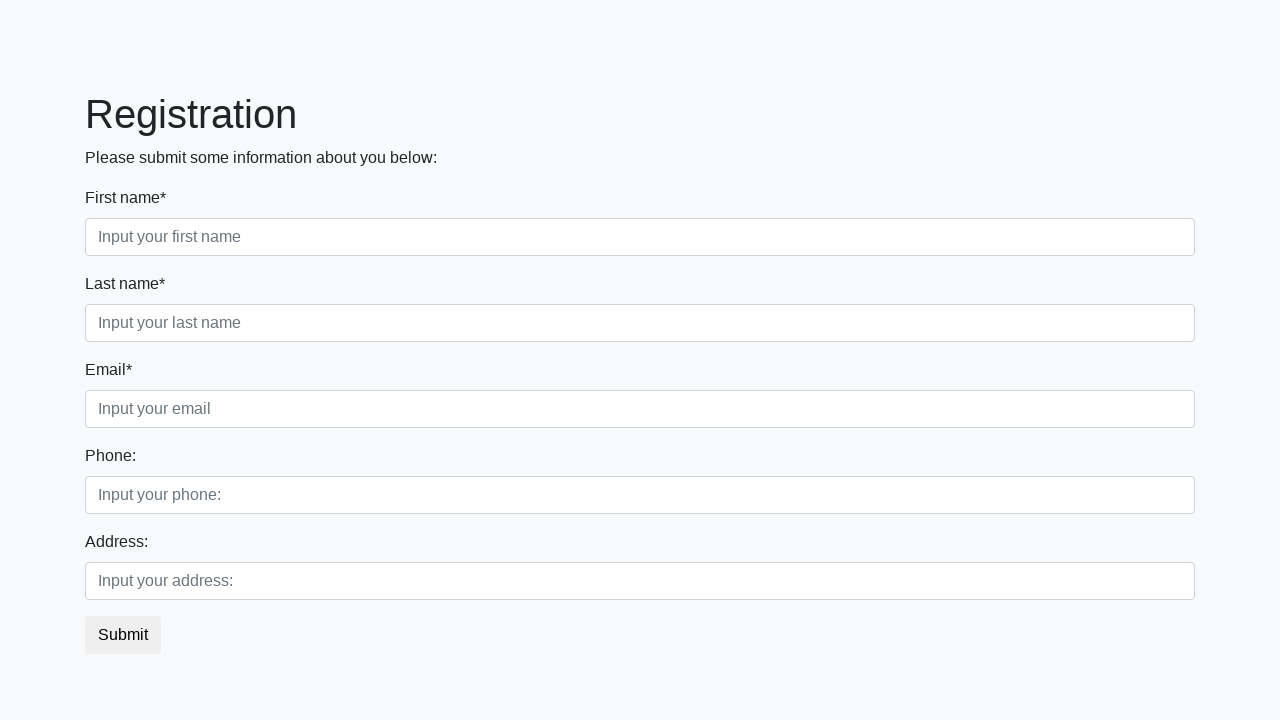

Filled first name field with 'John' on .first_block .first
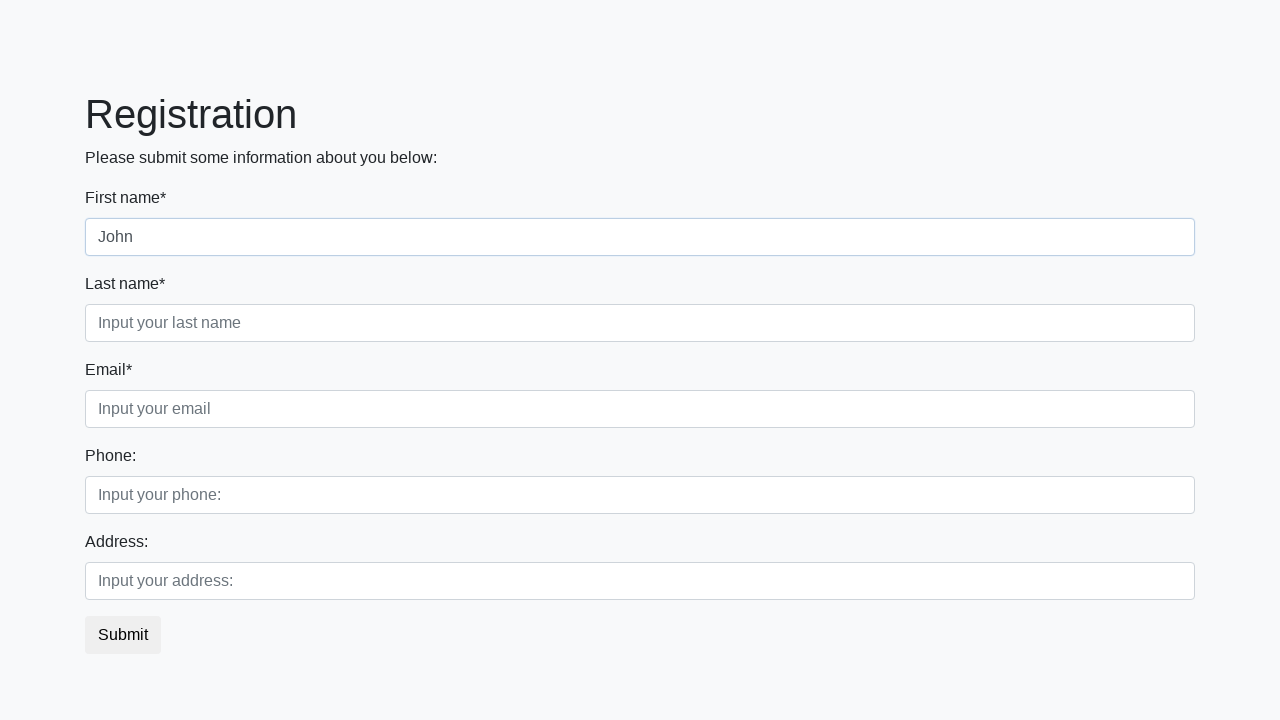

Filled last name field with 'Doe' on .first_block .second
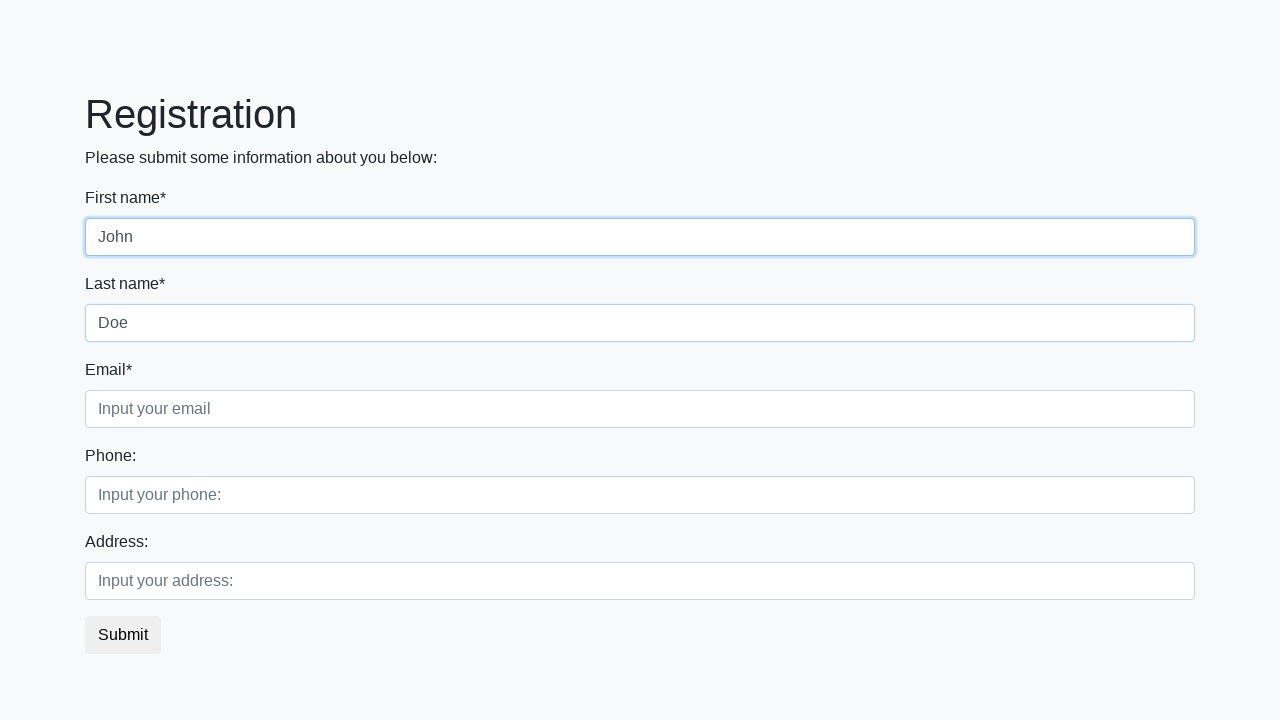

Filled email field with 'johndoe@example.com' on .first_block .third
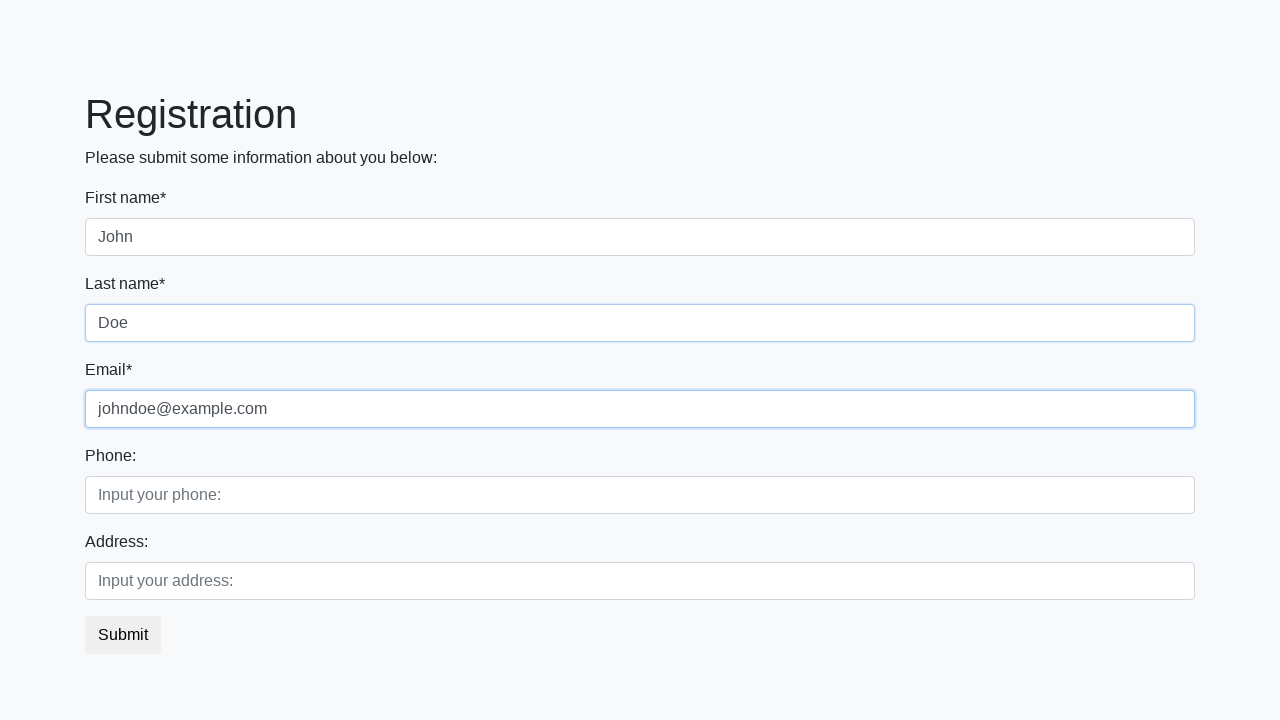

Clicked registration submit button at (123, 635) on button.btn
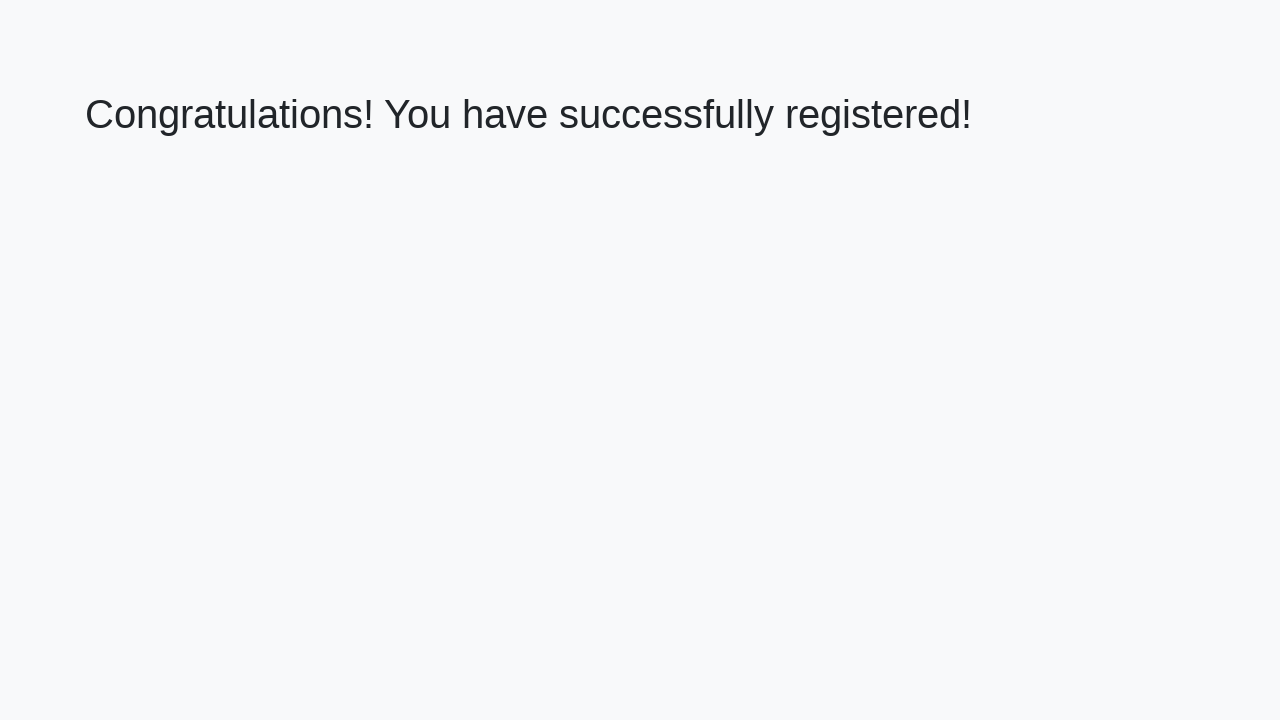

Success message header loaded
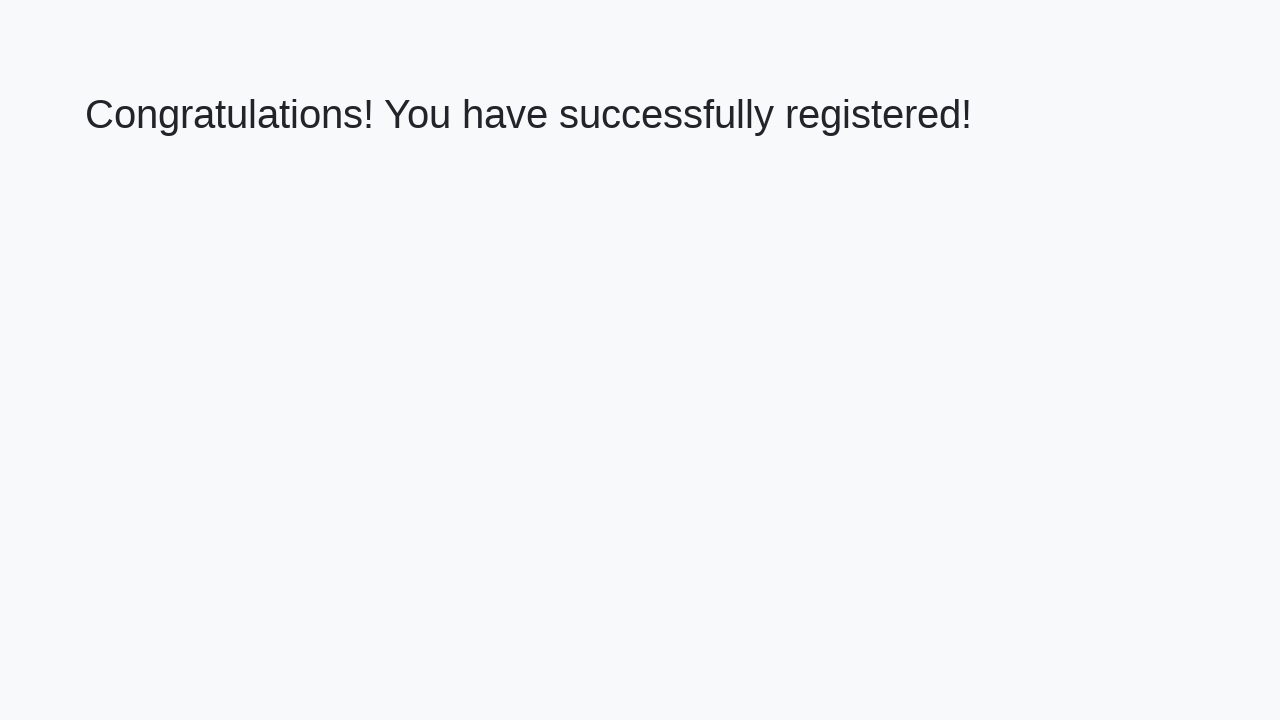

Retrieved success message text content
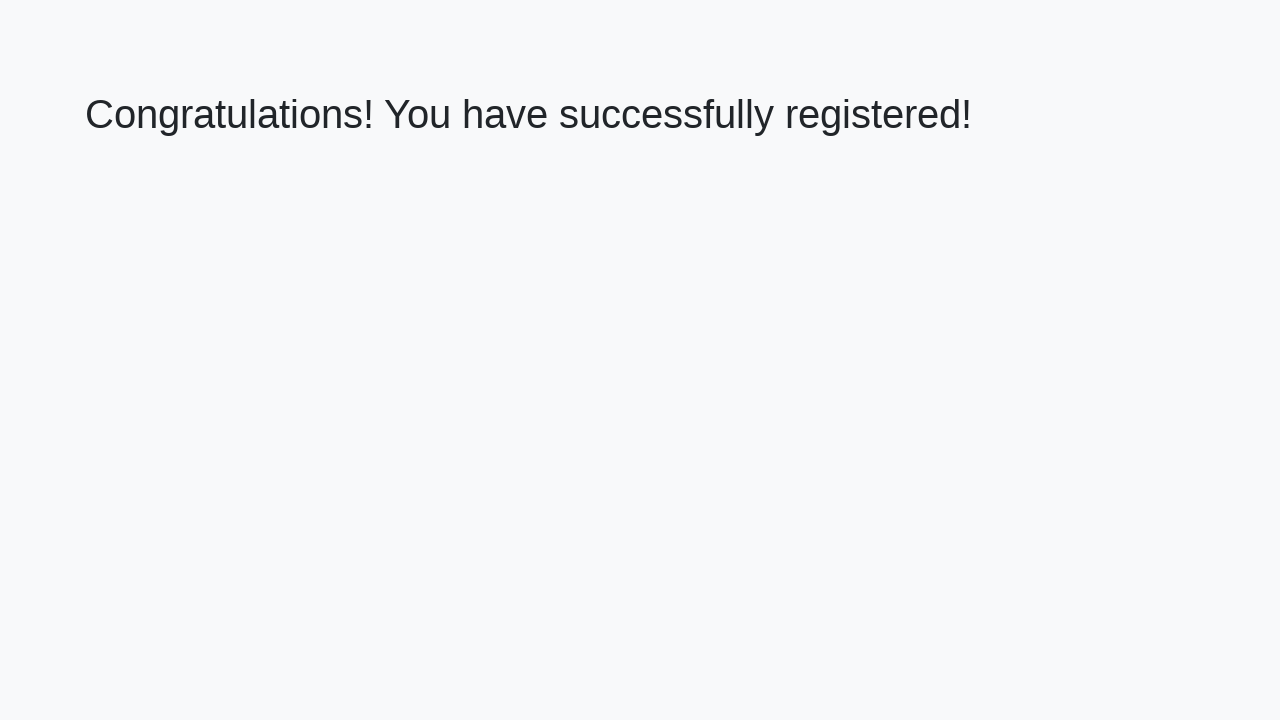

Verified successful registration message matches expected text
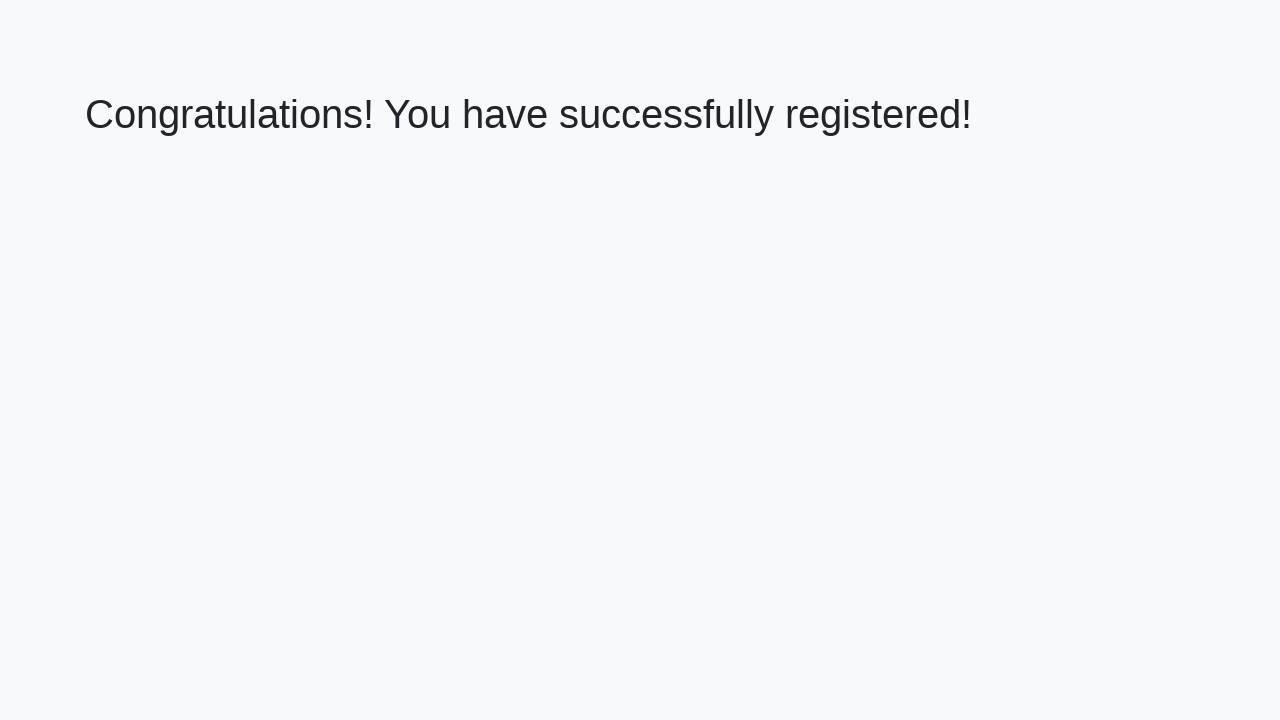

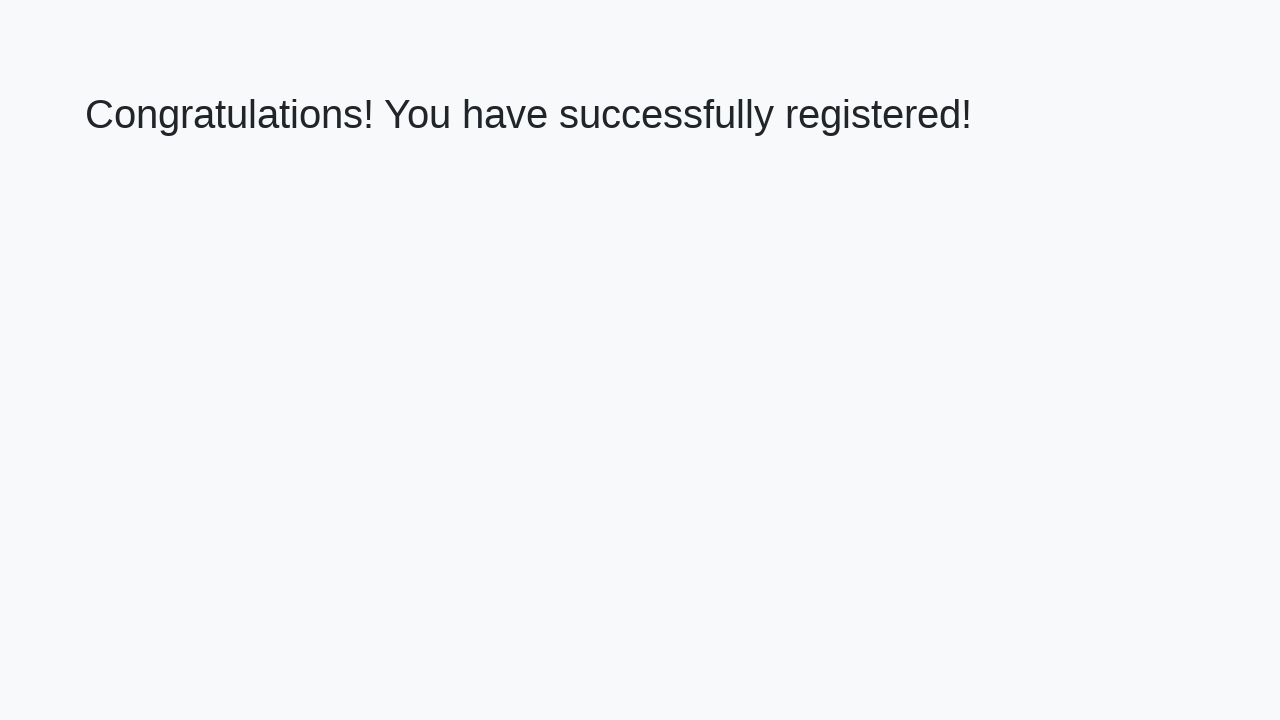